Tests that edits are saved when the edit field loses focus (blur event)

Starting URL: https://demo.playwright.dev/todomvc

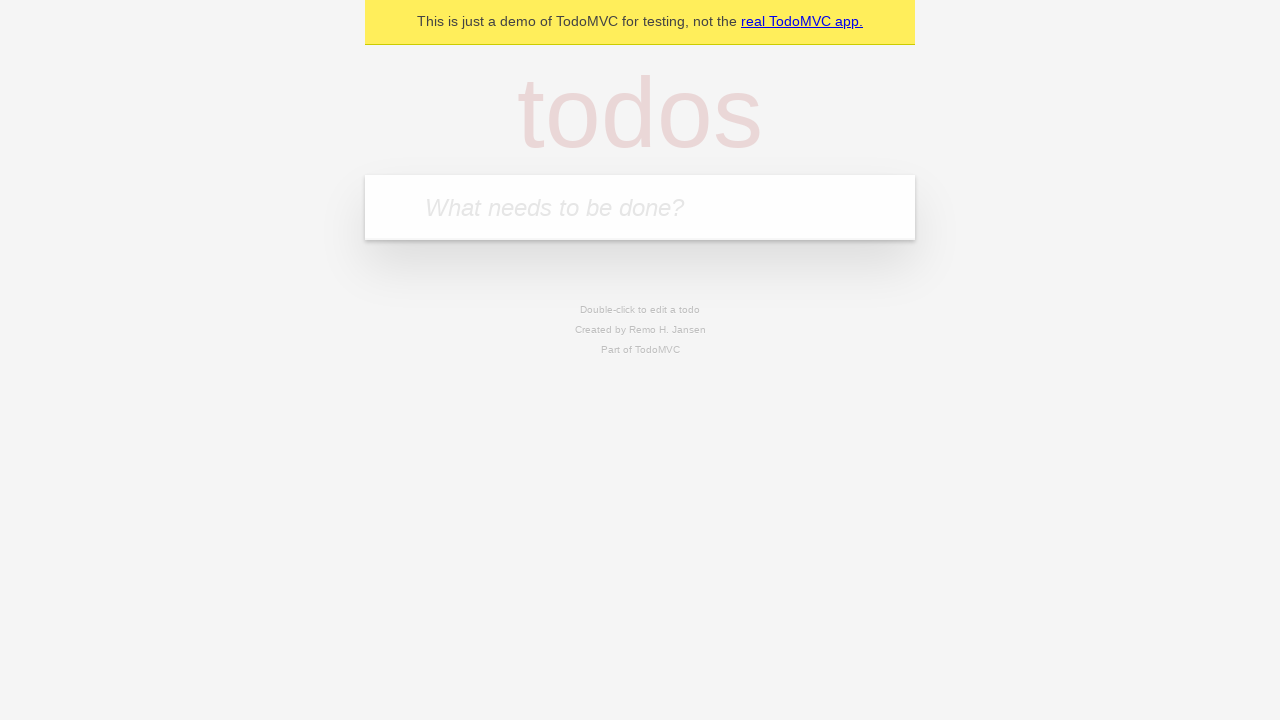

Filled input field with 'buy some cheese' on internal:attr=[placeholder="What needs to be done?"i]
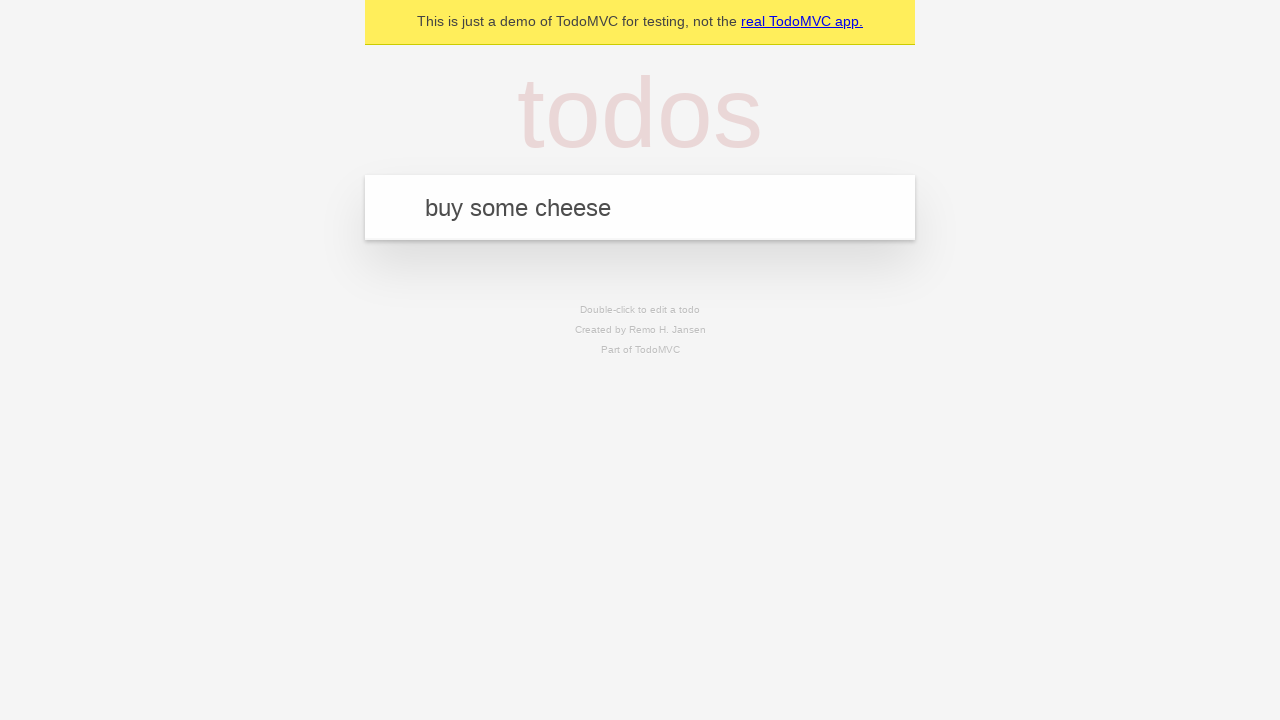

Pressed Enter to create first todo on internal:attr=[placeholder="What needs to be done?"i]
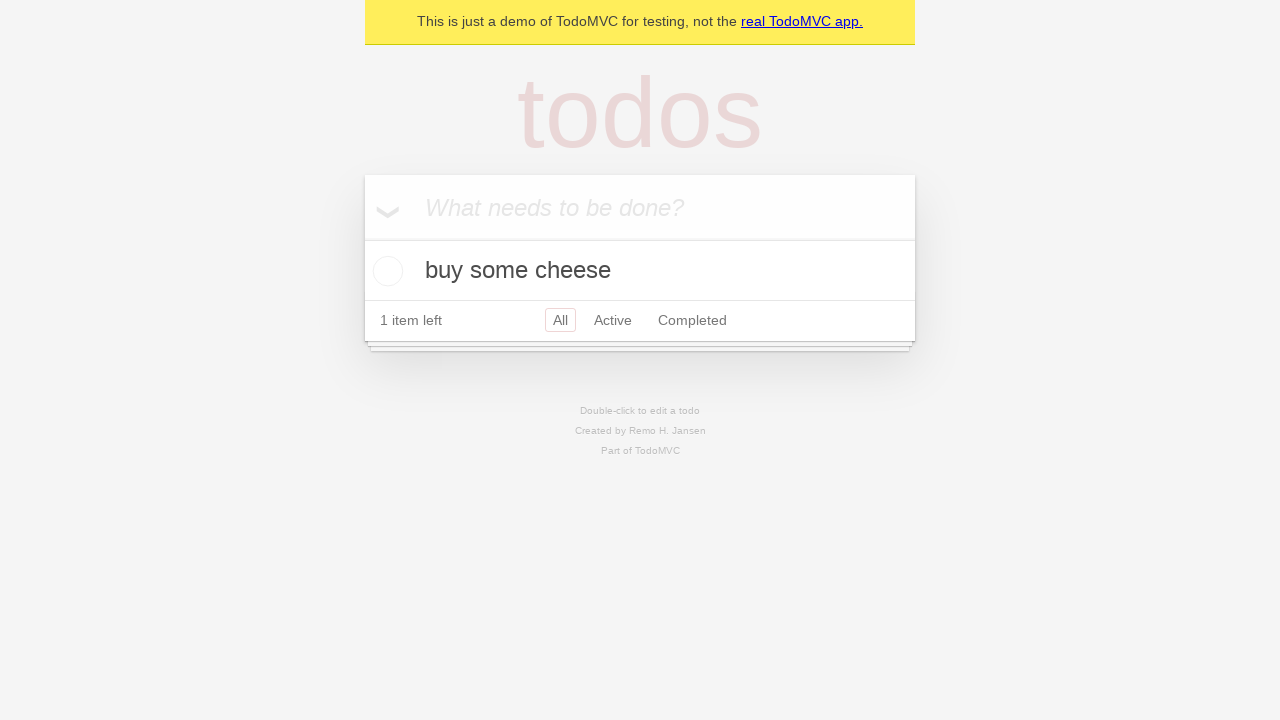

Filled input field with 'feed the cat' on internal:attr=[placeholder="What needs to be done?"i]
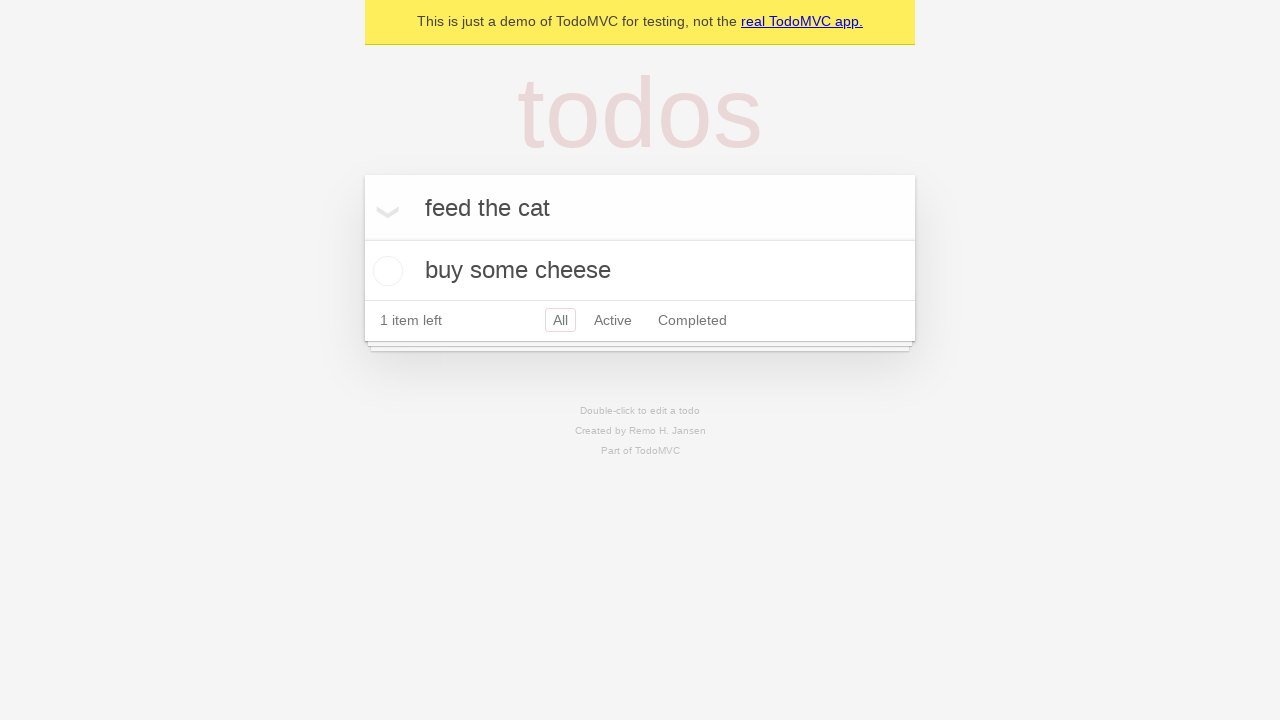

Pressed Enter to create second todo on internal:attr=[placeholder="What needs to be done?"i]
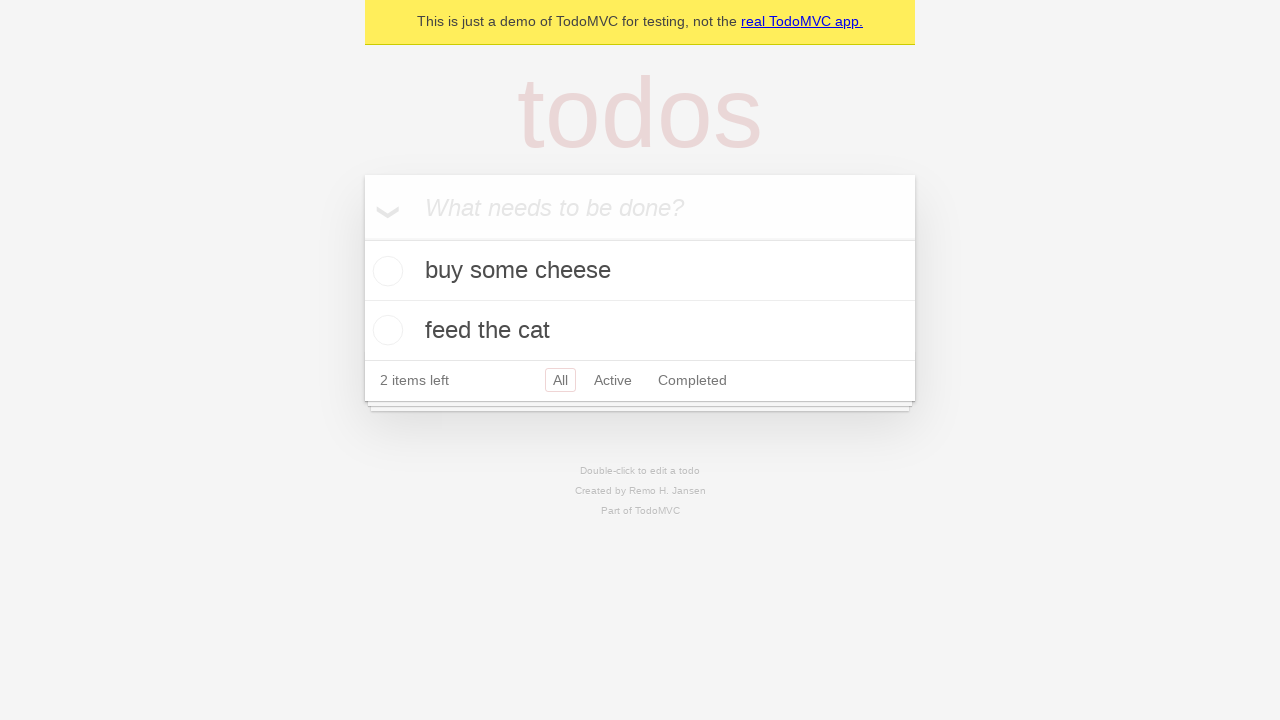

Filled input field with 'book a doctors appointment' on internal:attr=[placeholder="What needs to be done?"i]
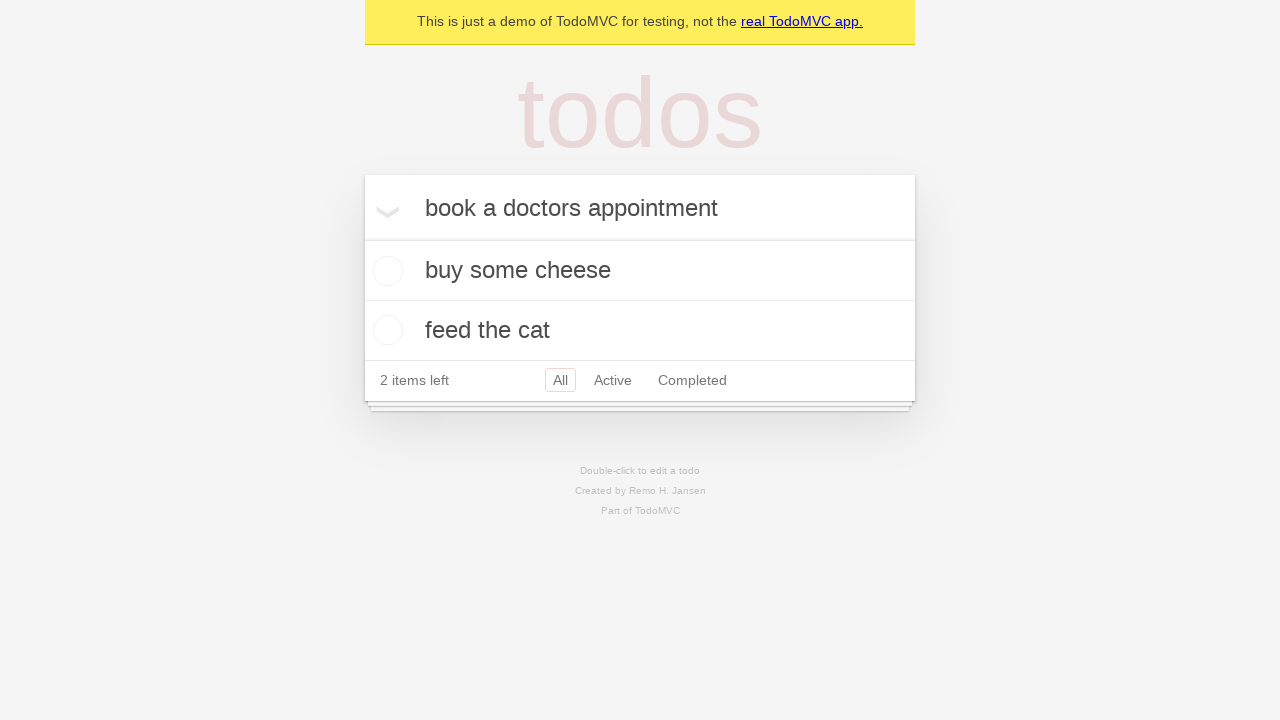

Pressed Enter to create third todo on internal:attr=[placeholder="What needs to be done?"i]
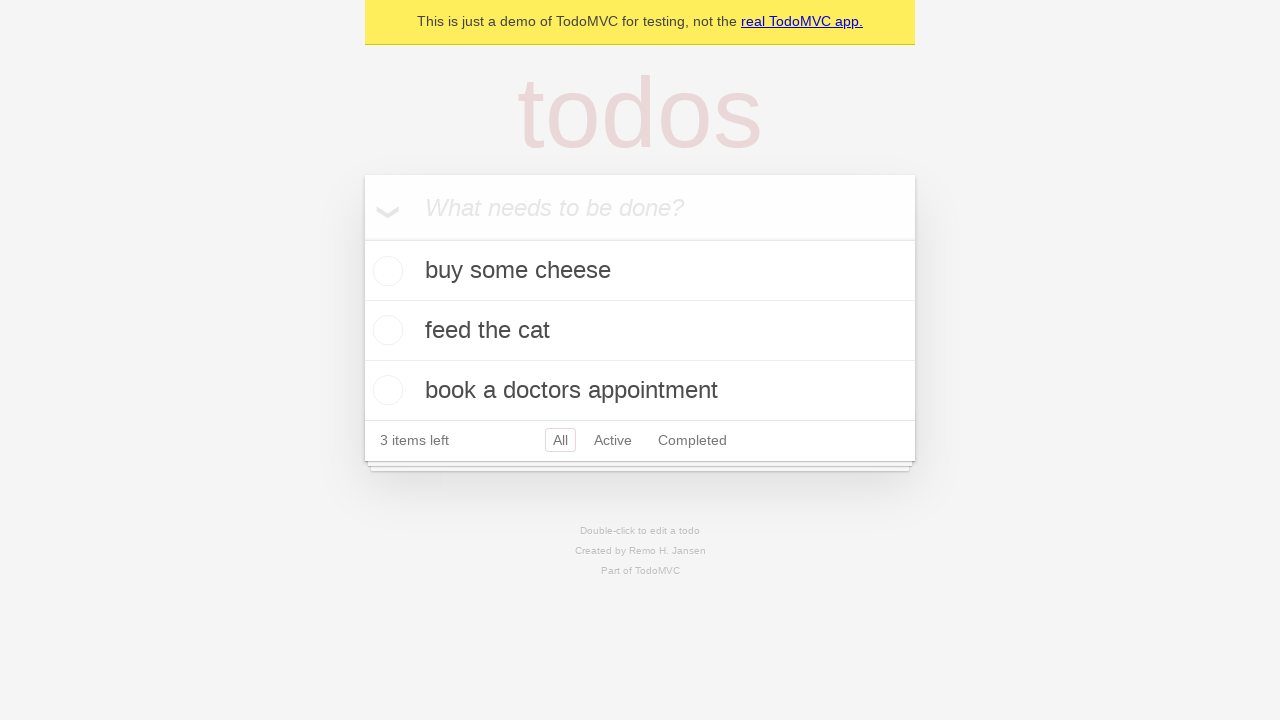

Double-clicked second todo item to enter edit mode at (640, 331) on internal:testid=[data-testid="todo-item"s] >> nth=1
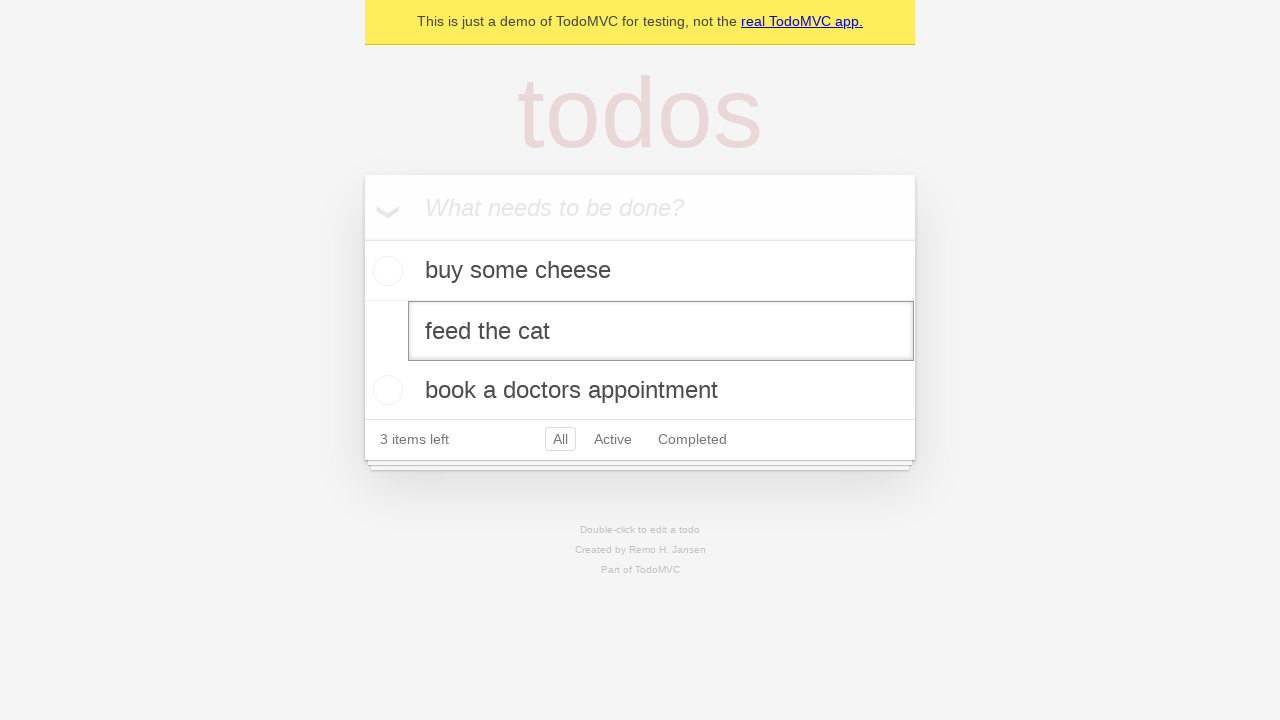

Changed todo text to 'buy some sausages' on internal:testid=[data-testid="todo-item"s] >> nth=1 >> internal:role=textbox[nam
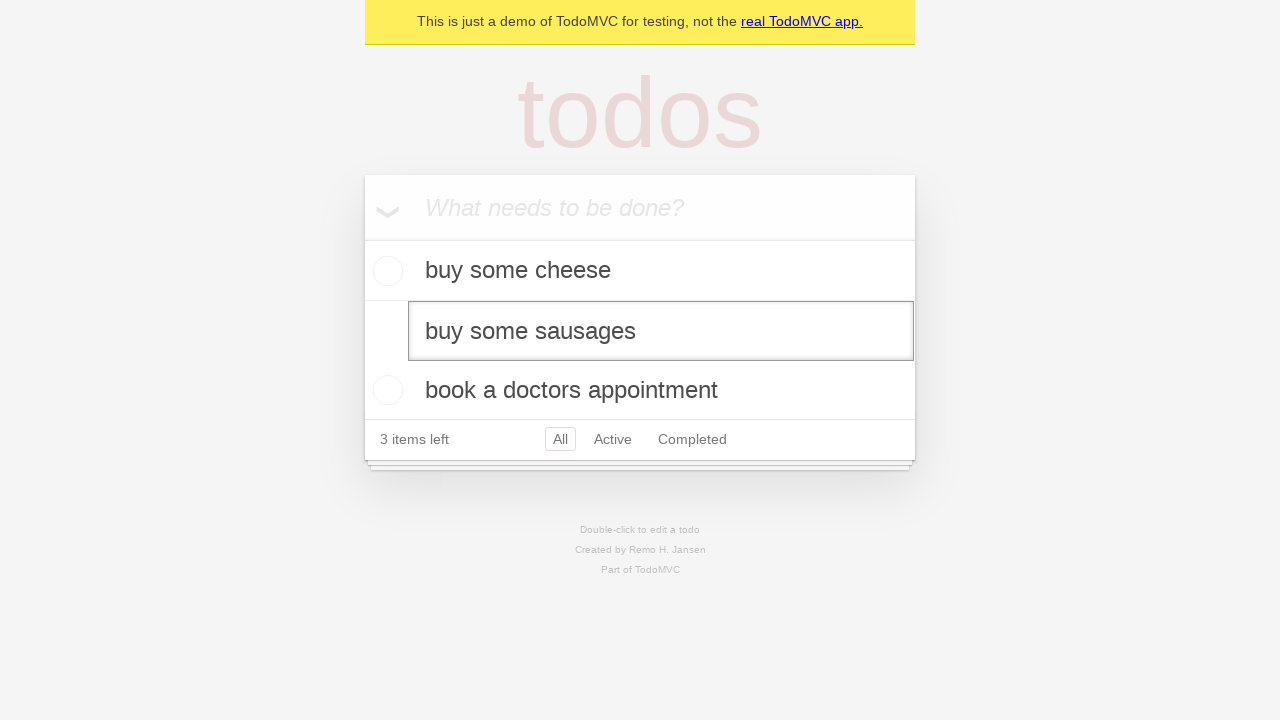

Triggered blur event on edit field to save changes
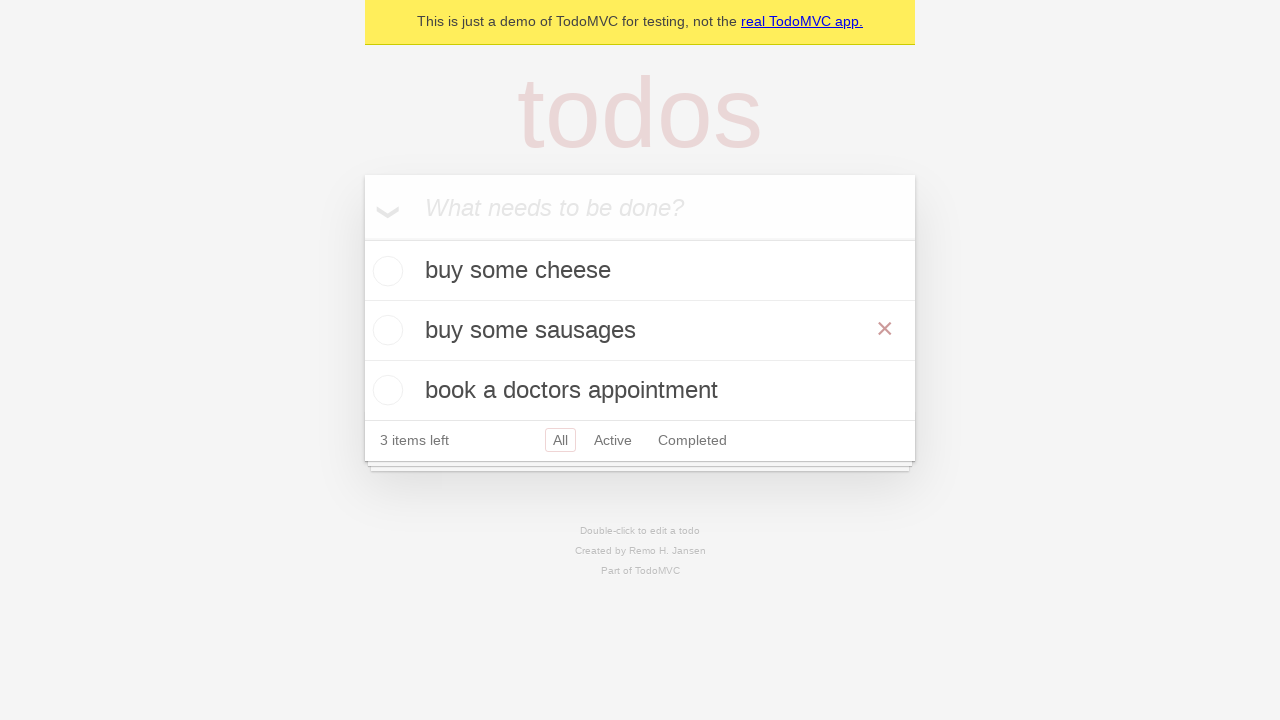

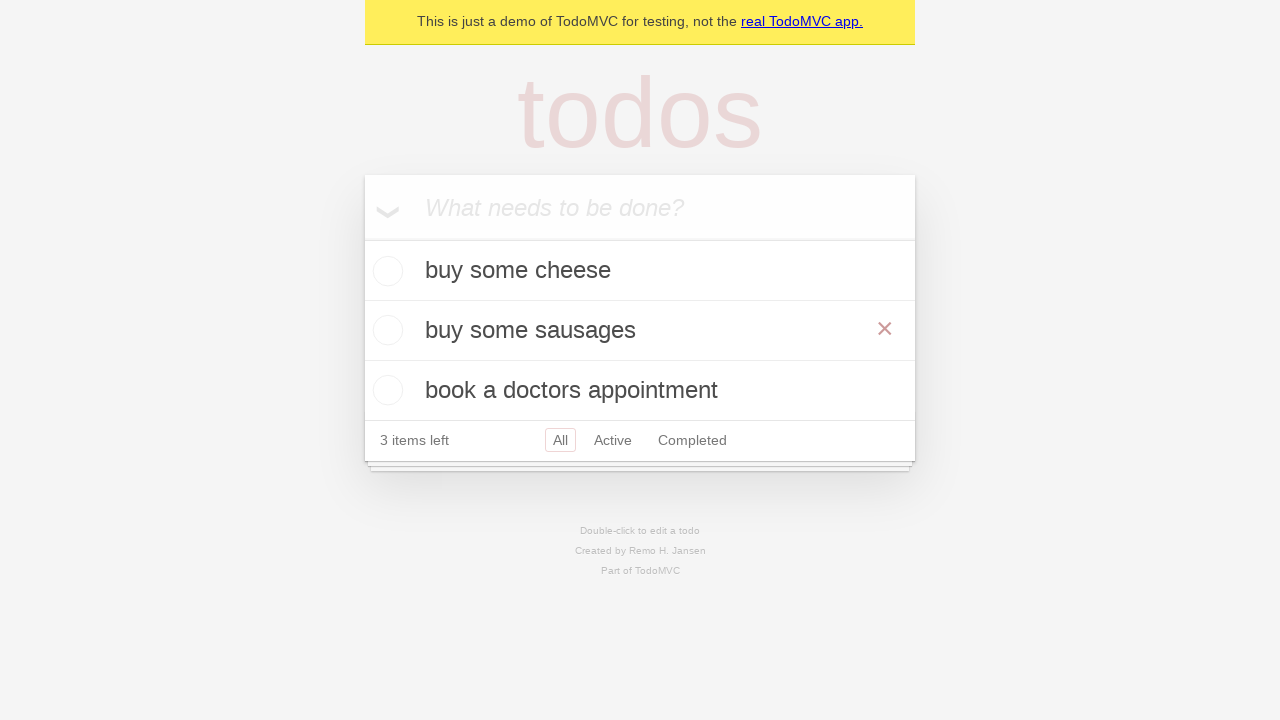